Tests a form with mathematical calculation by reading a value, computing its result, filling the answer field, selecting checkboxes and radio buttons with scrolling, then submitting the form

Starting URL: https://SunInJuly.github.io/execute_script.html

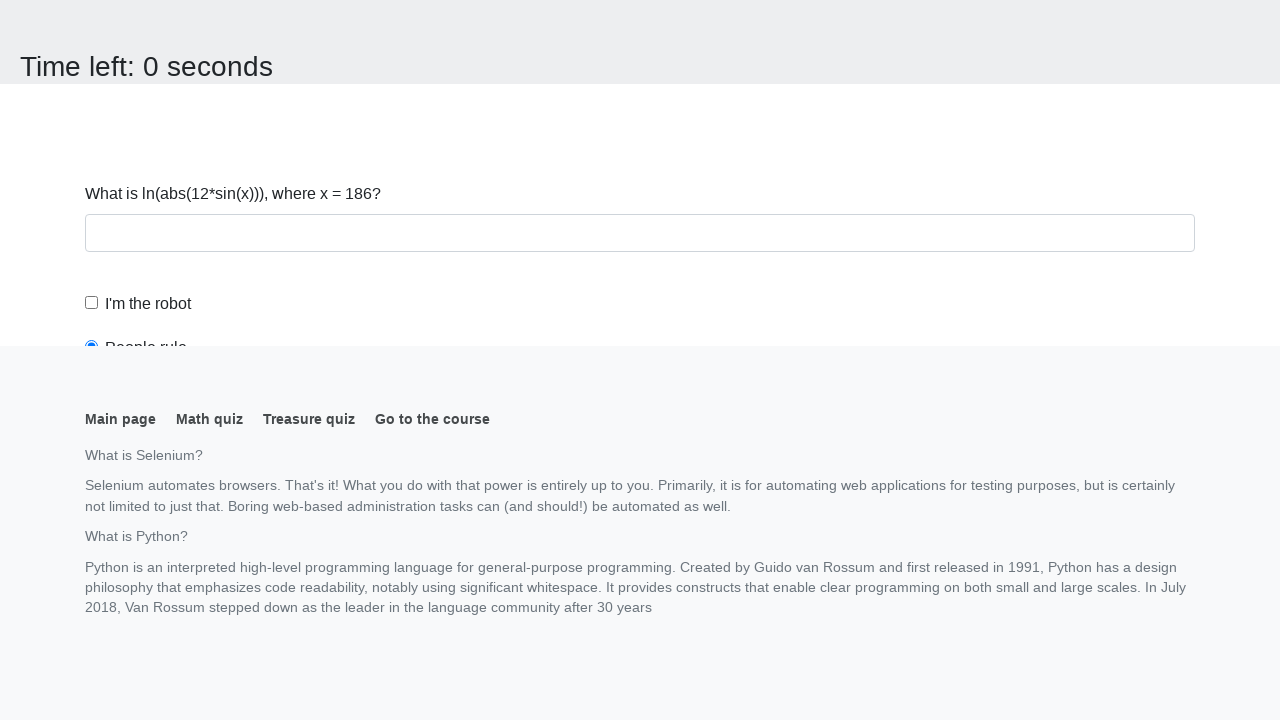

Navigated to form page
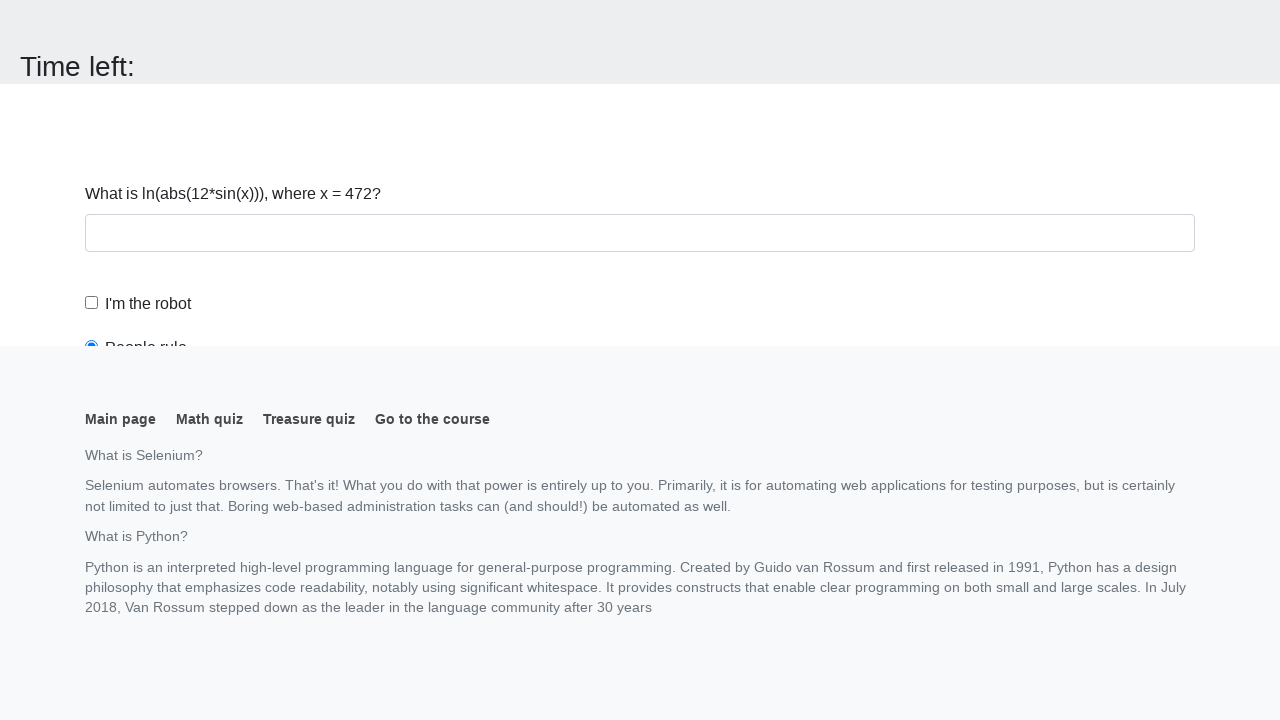

Read value x from page: 472
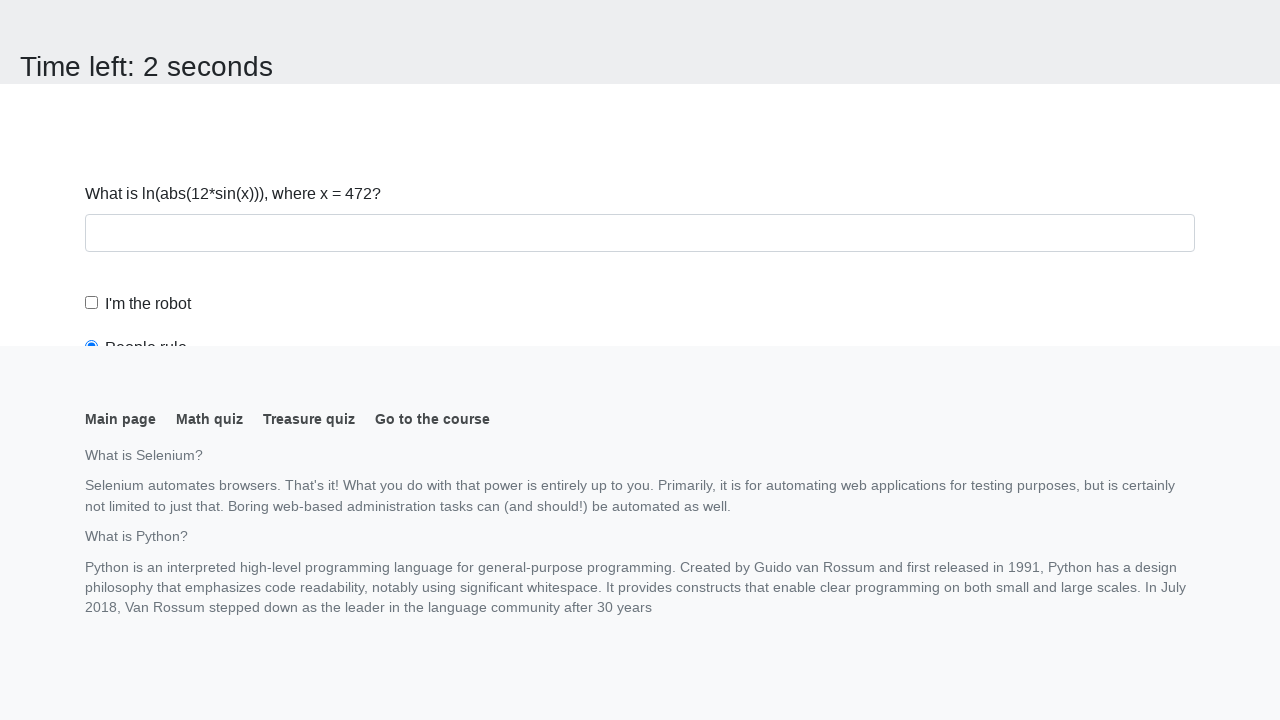

Calculated result: 2.1134367526618503
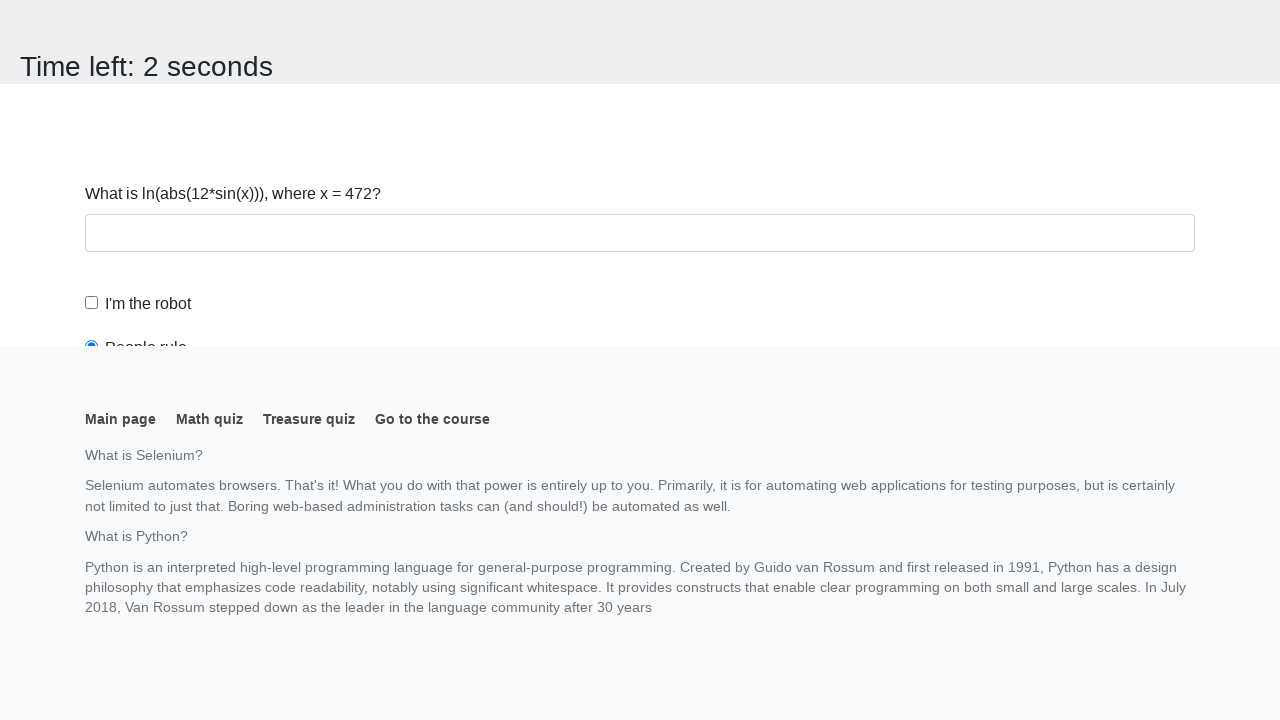

Filled answer field with calculated value on #answer
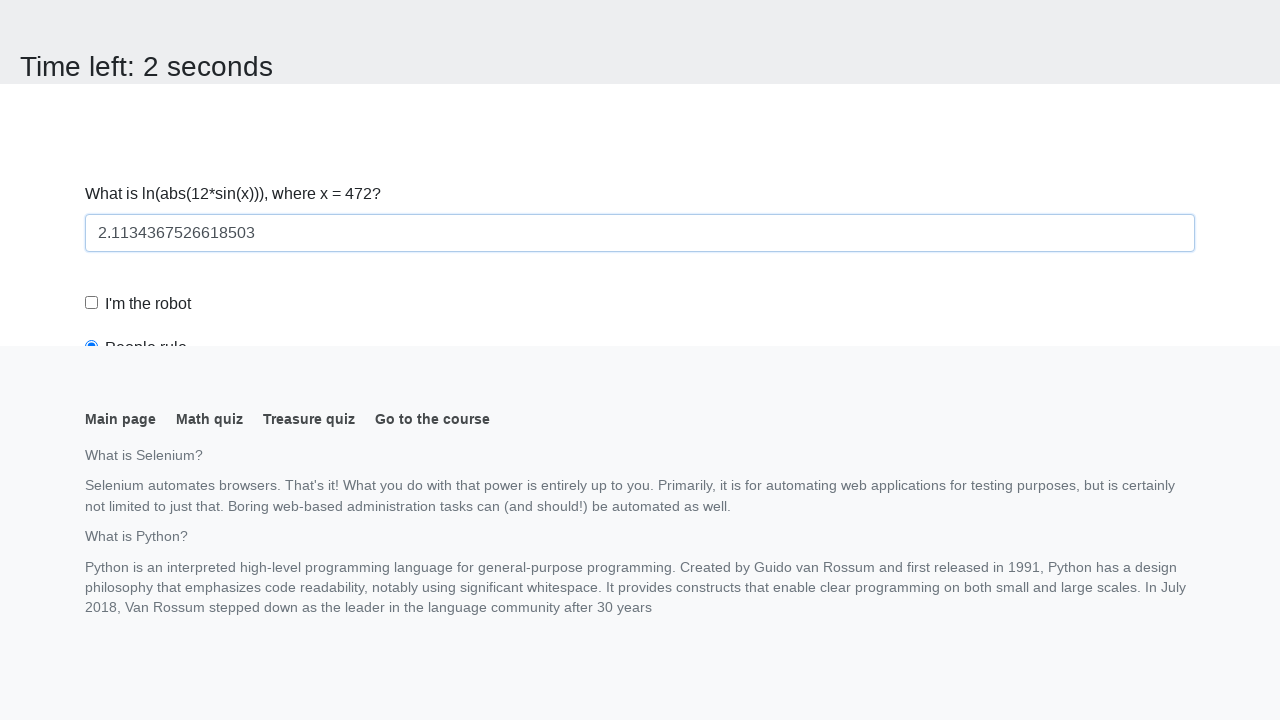

Clicked 'I'm the robot' checkbox at (92, 303) on #robotCheckbox
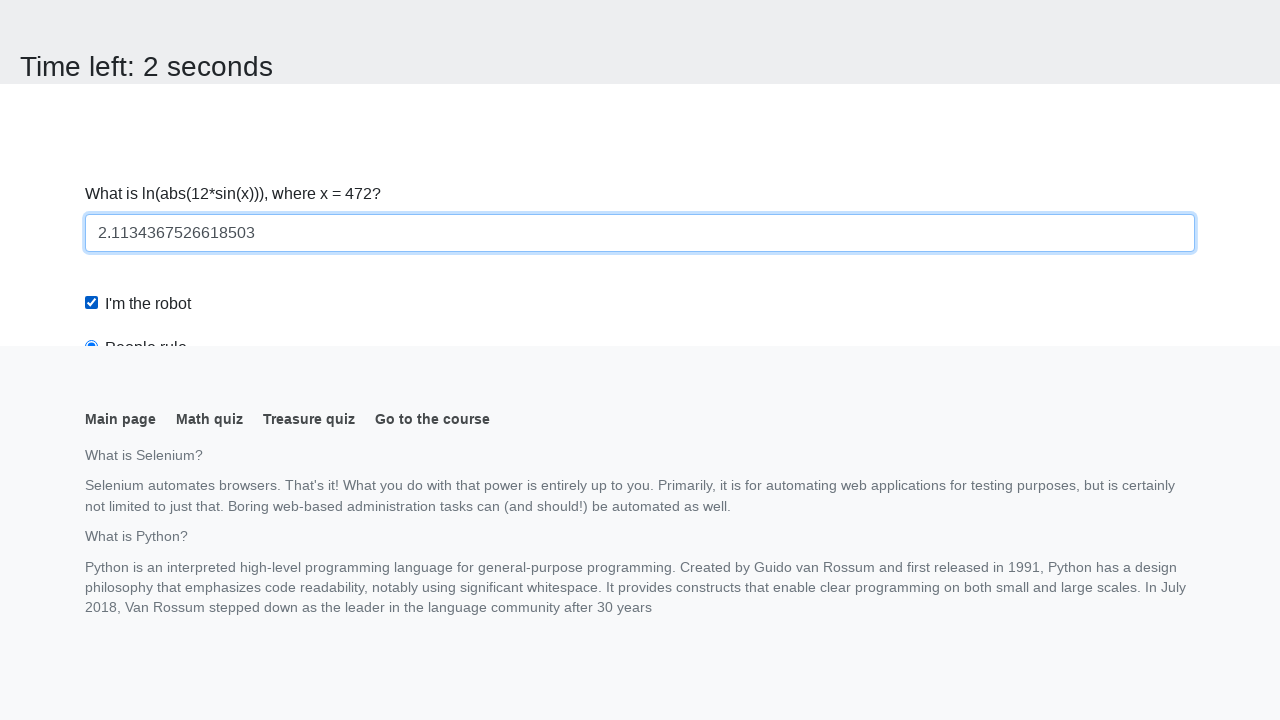

Scrolled to 'Robots rule!' radio button
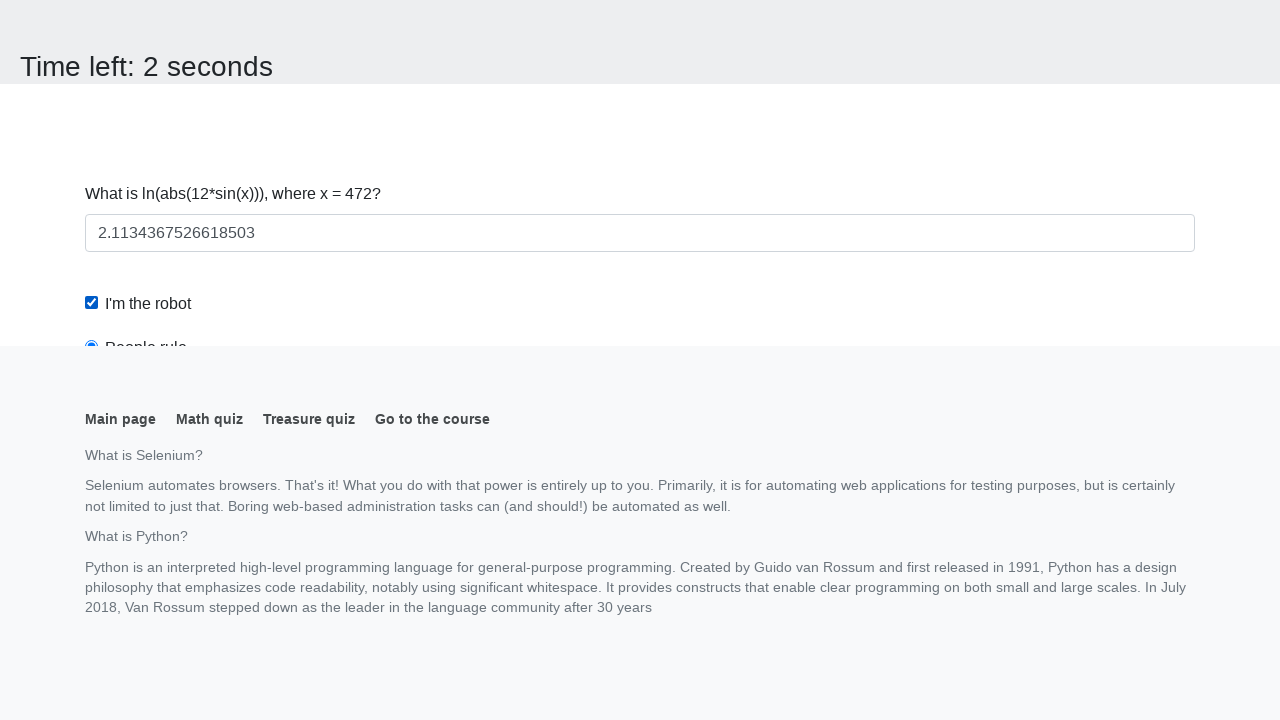

Clicked 'Robots rule!' radio button at (92, 7) on #robotsRule
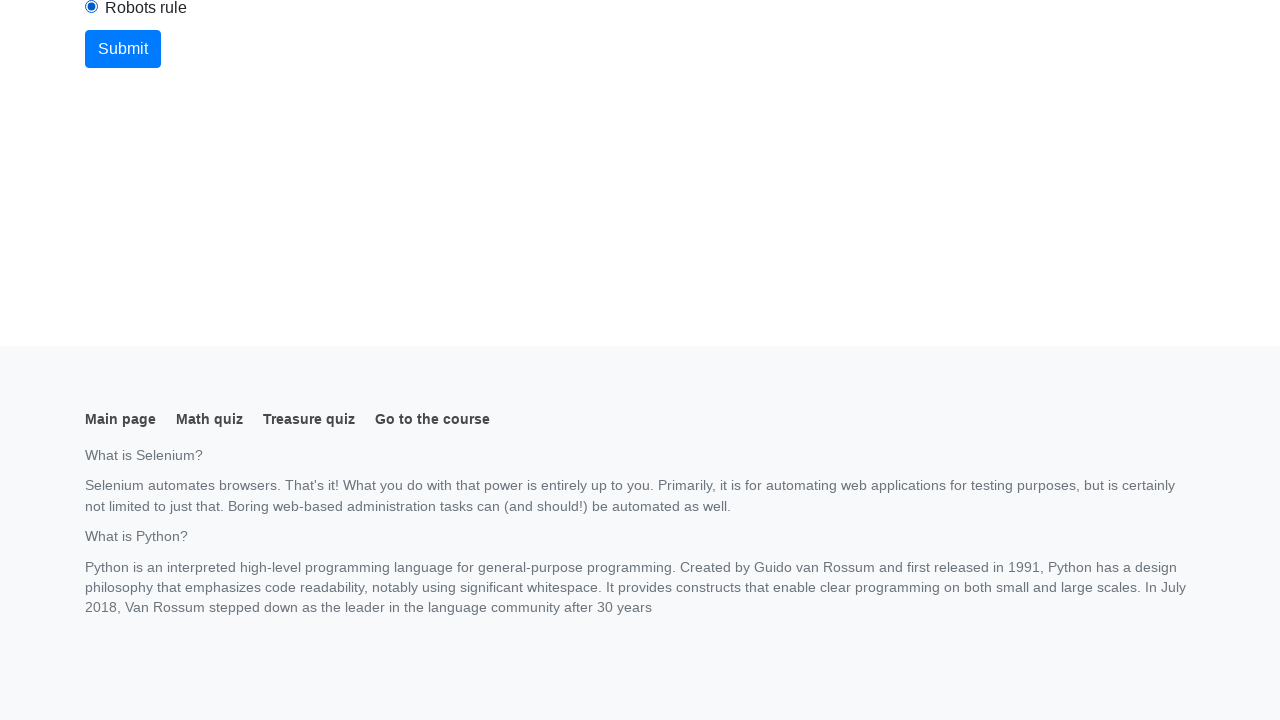

Scrolled to submit button
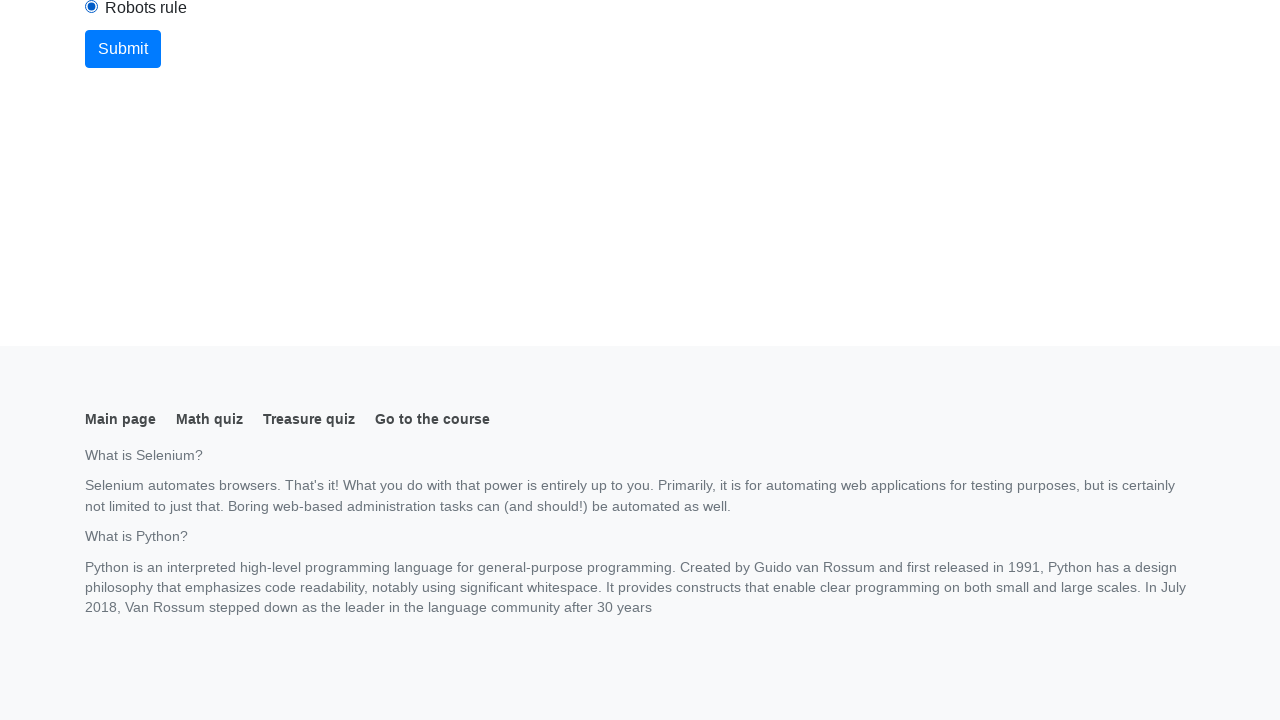

Clicked submit button at (123, 49) on button
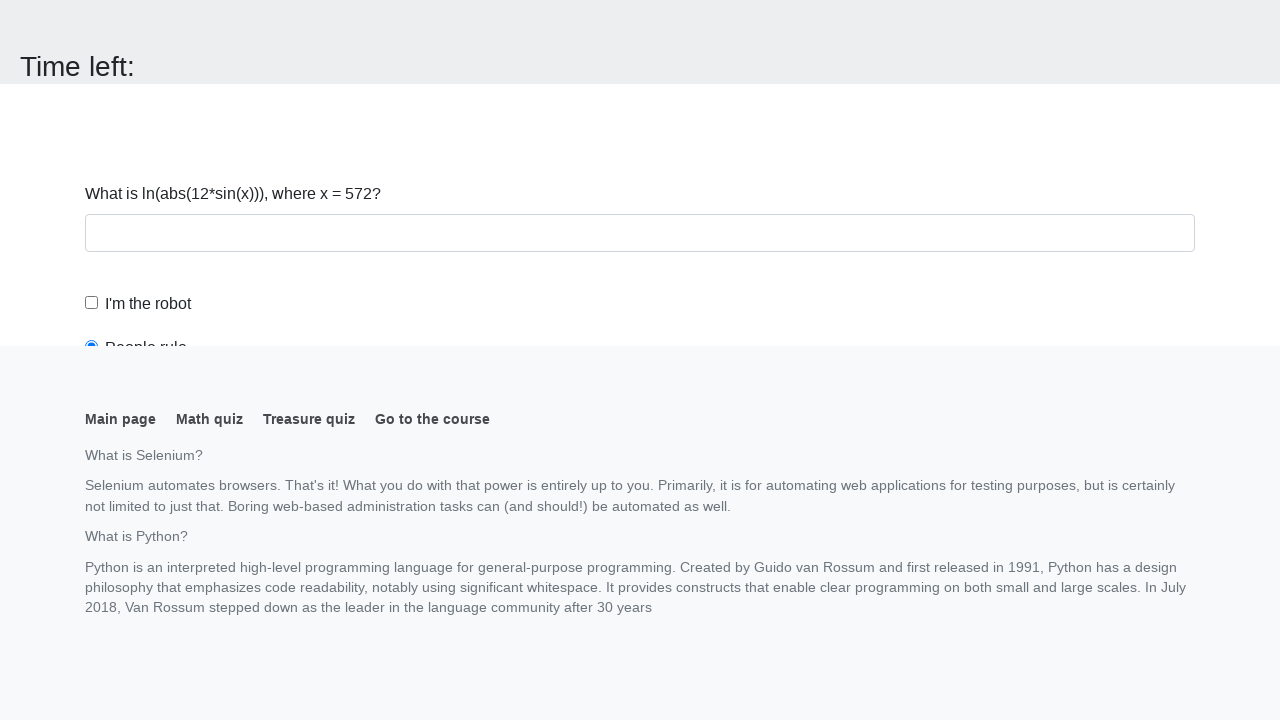

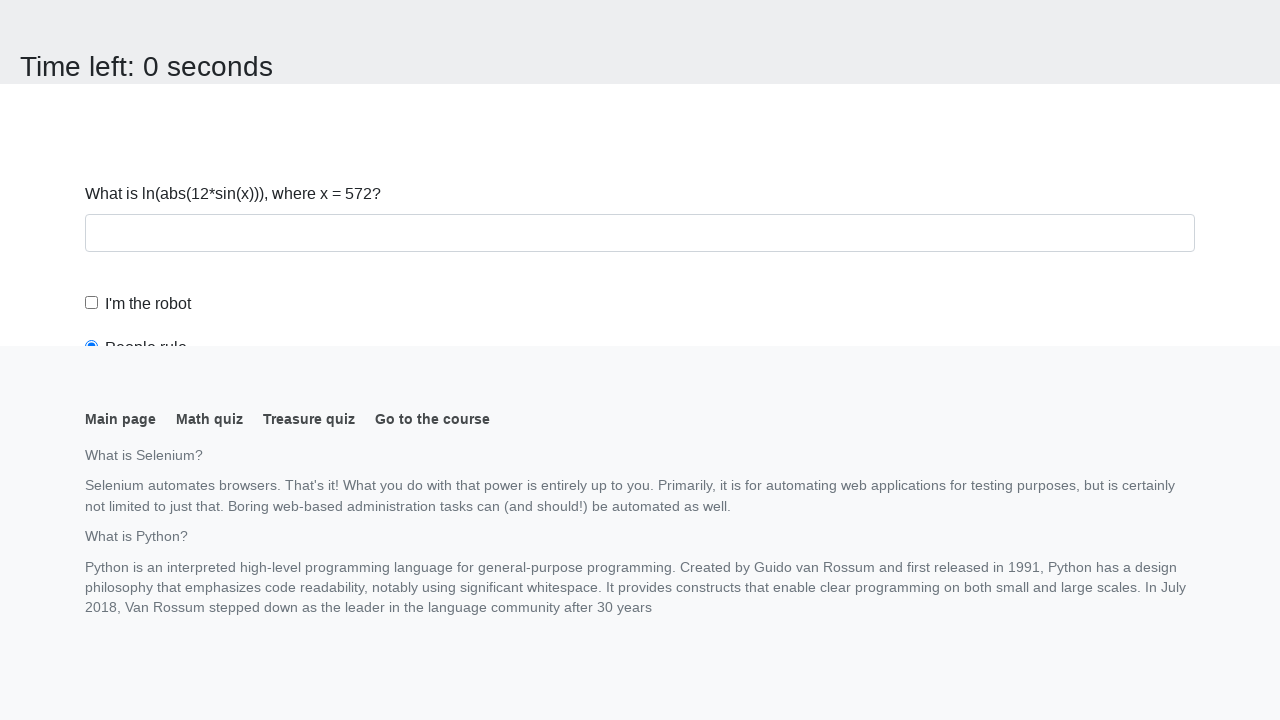